Tests CSS pseudo-class hover functionality by hovering over an element and clicking it

Starting URL: https://testpages.herokuapp.com/styled/csspseudo/css-hover.html

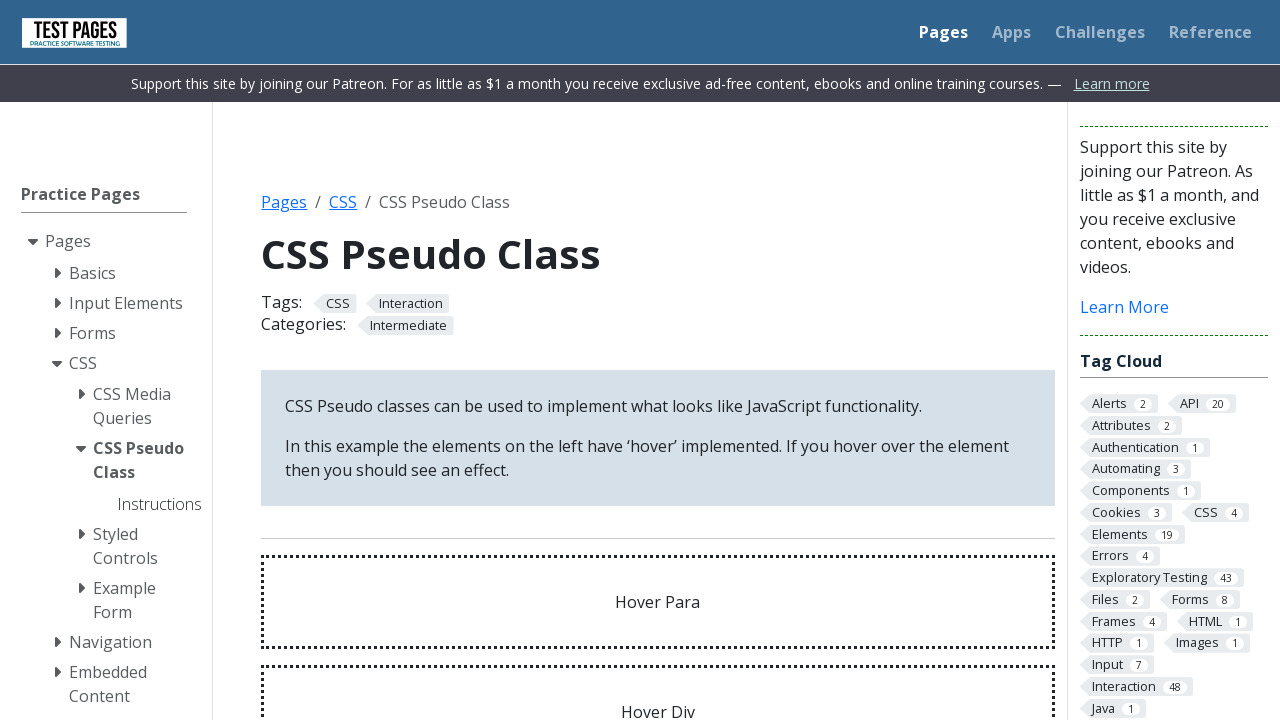

Waited for hover paragraph element to be visible
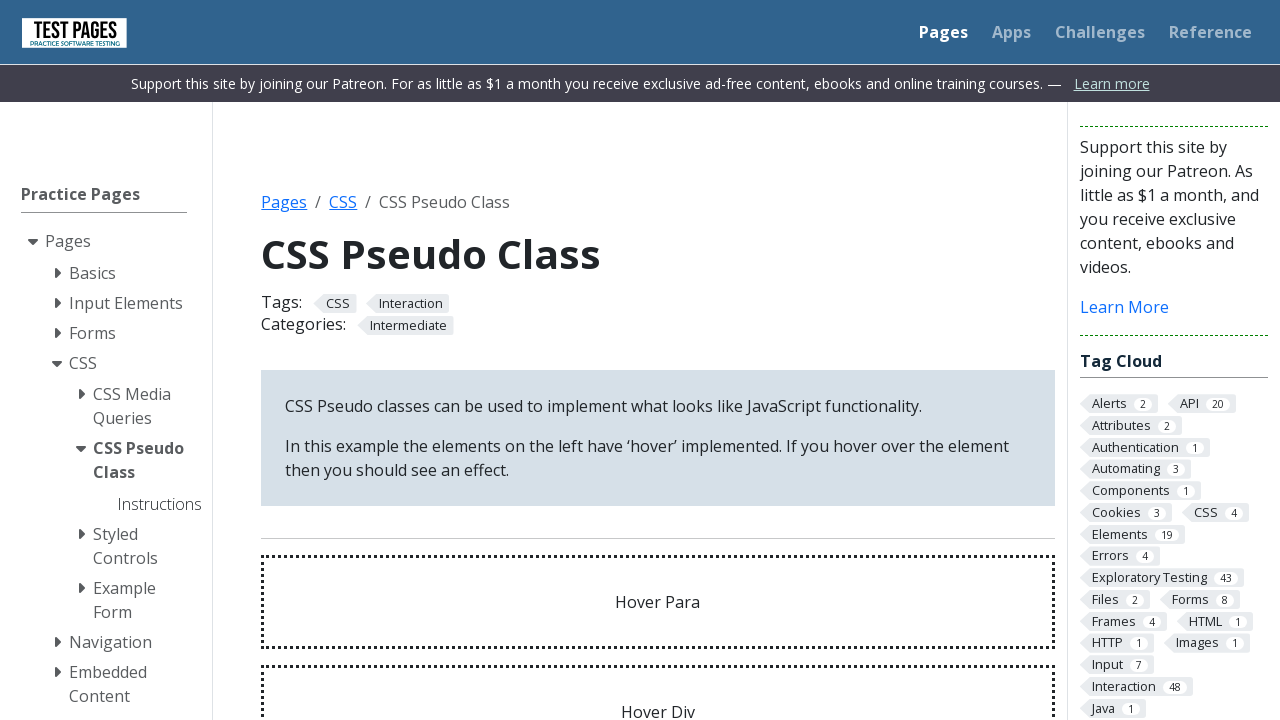

Hovered over the paragraph element to trigger CSS pseudo-class hover at (658, 602) on #hoverpara
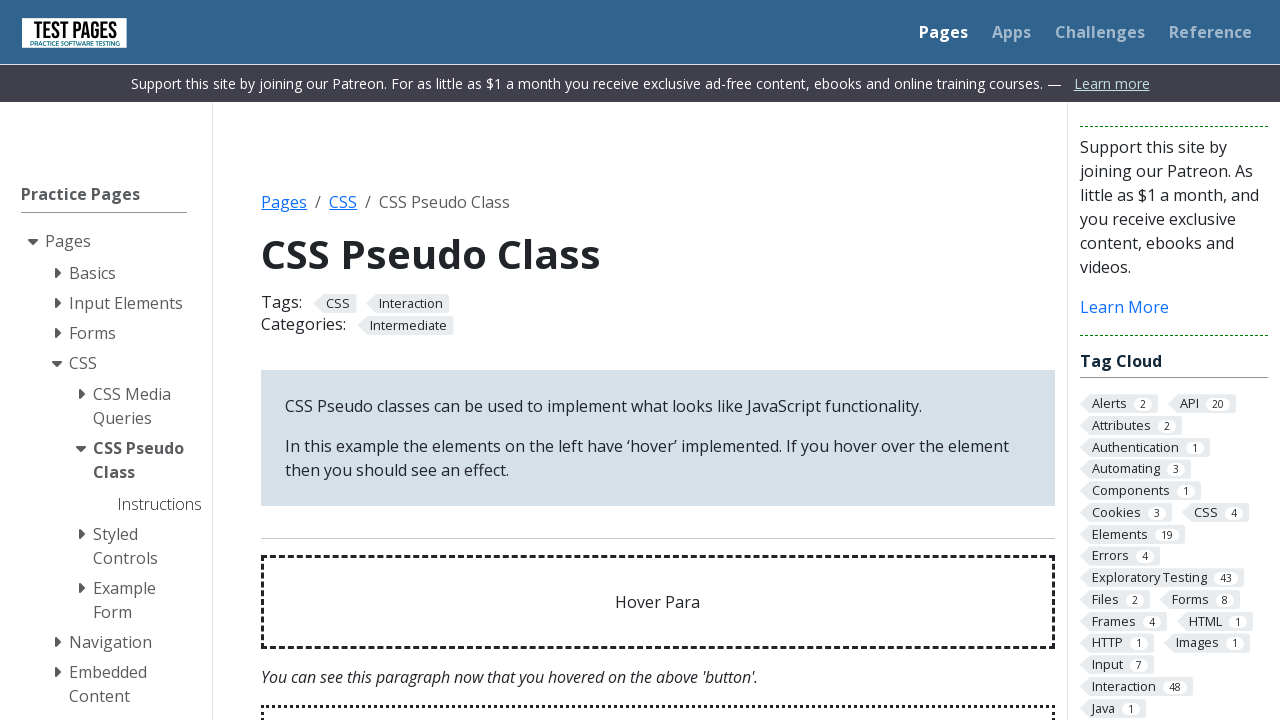

Clicked the hovered paragraph element at (658, 602) on #hoverpara
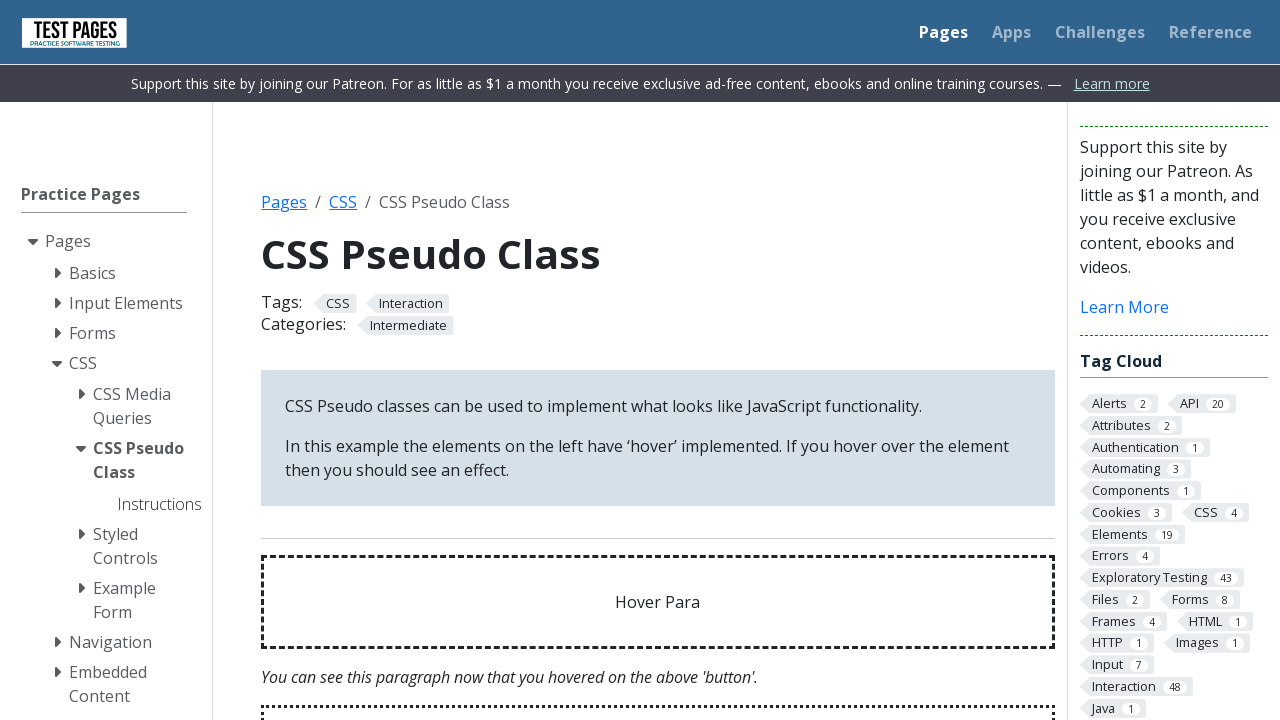

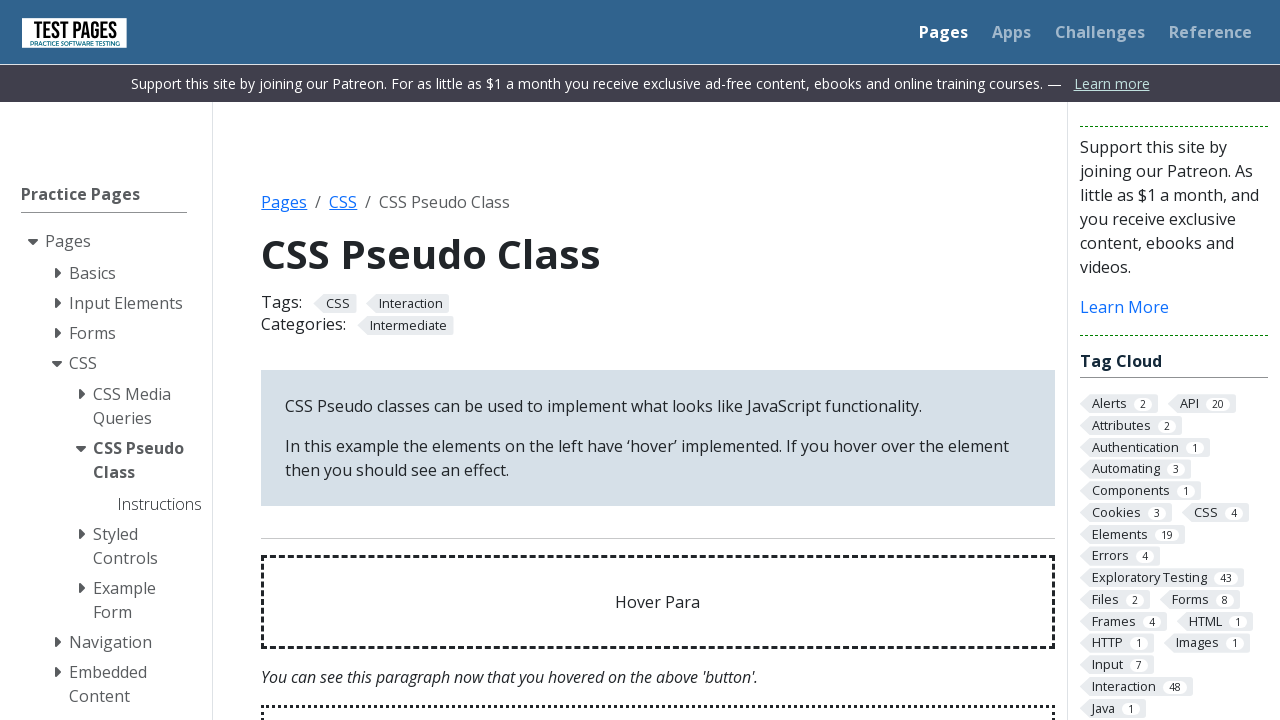